Tests if navigation and footer elements are displayed on the WebdriverIO homepage

Starting URL: https://webdriver.io/

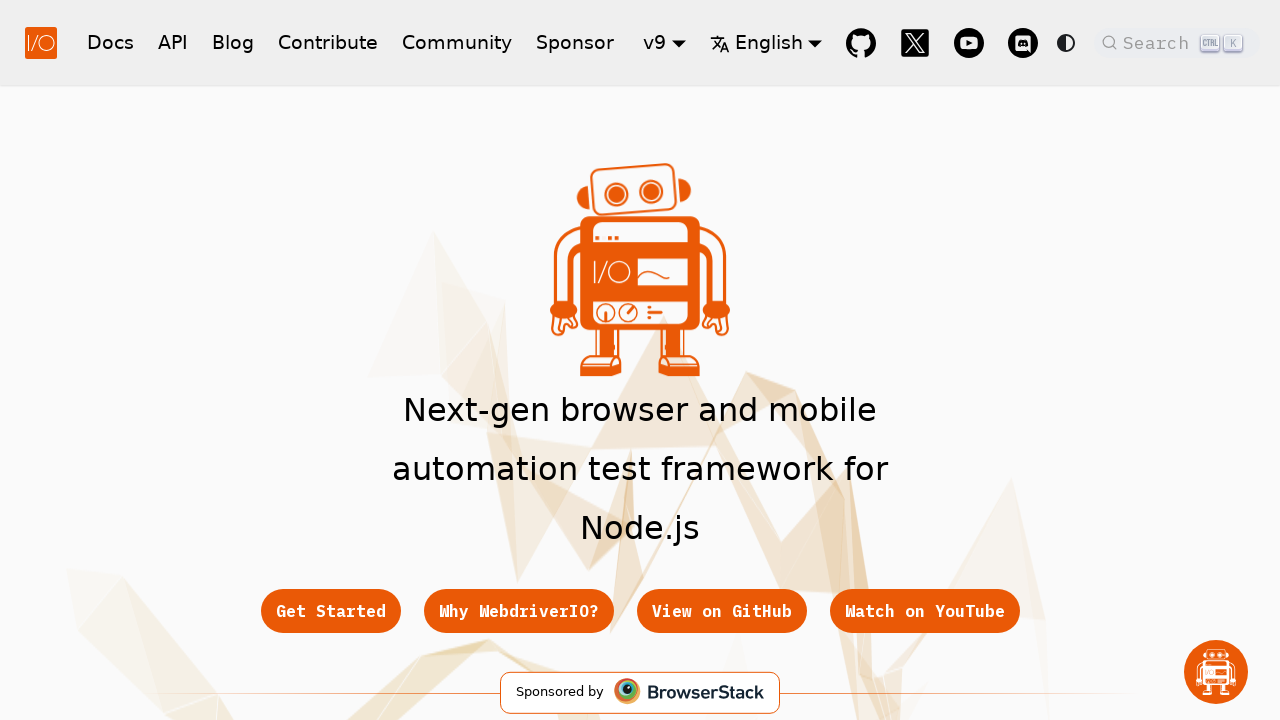

Located header Blog link element
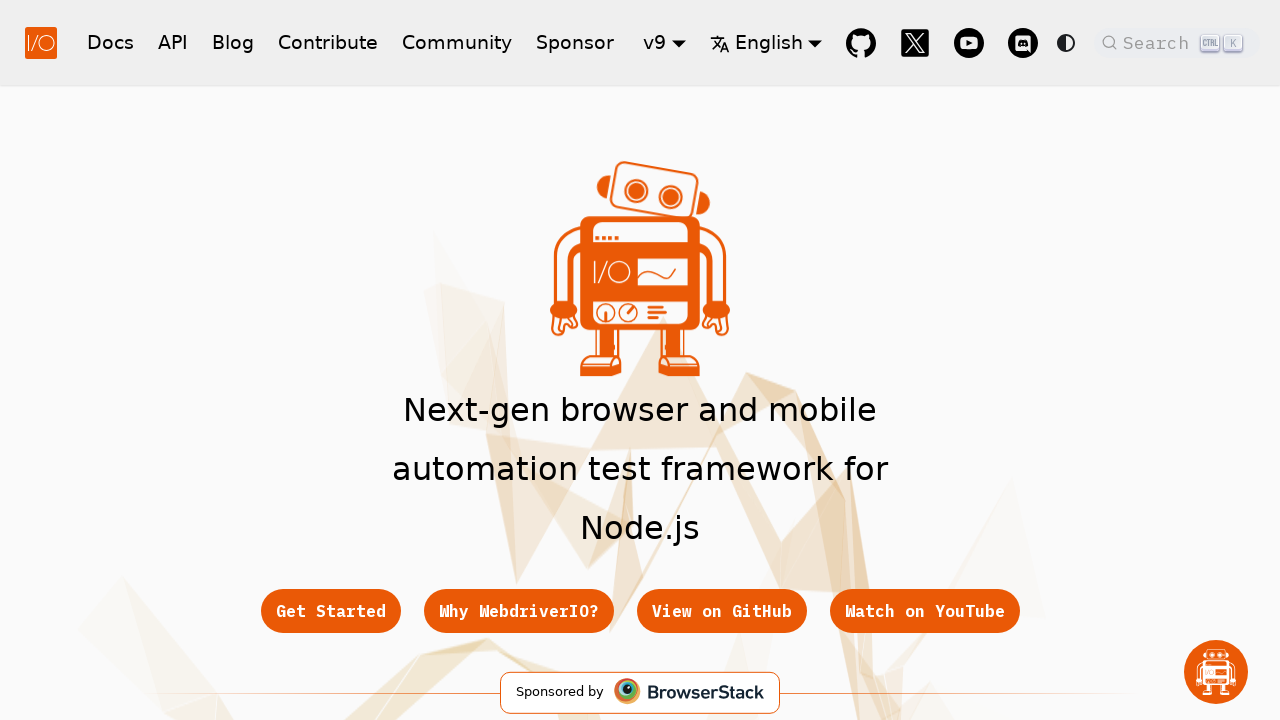

Header Blog link became visible
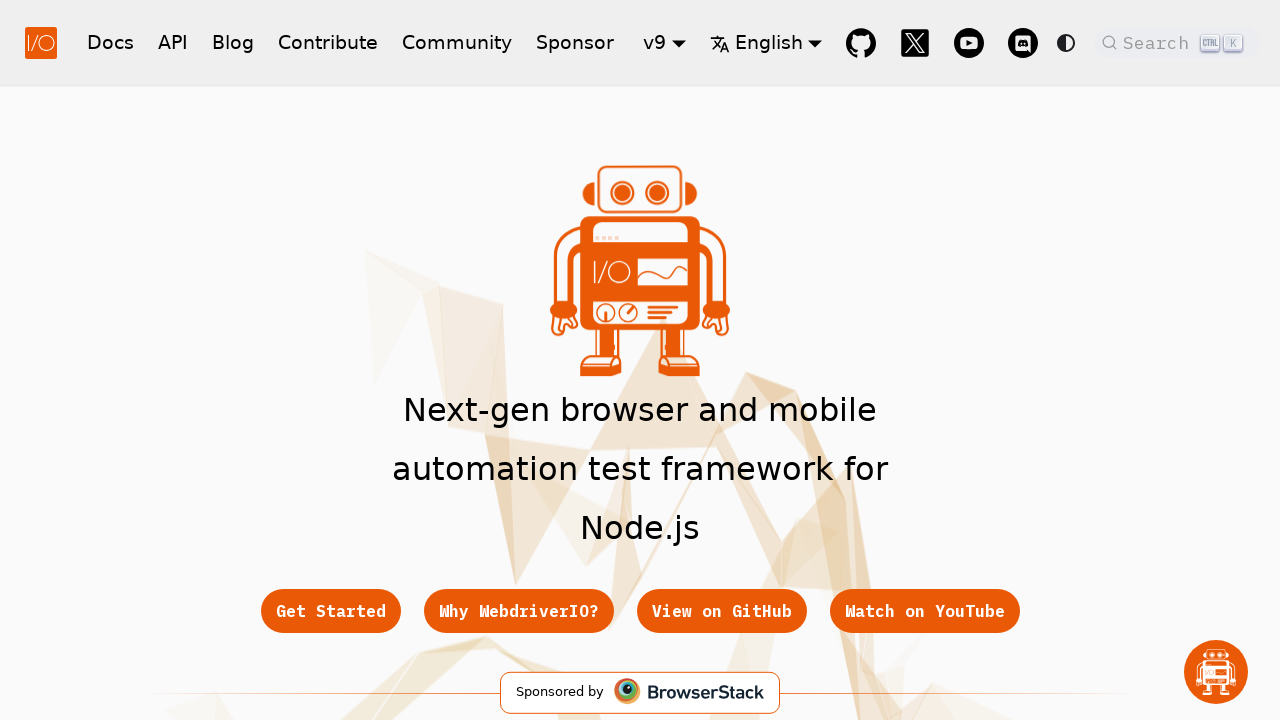

Asserted header Blog link is visible
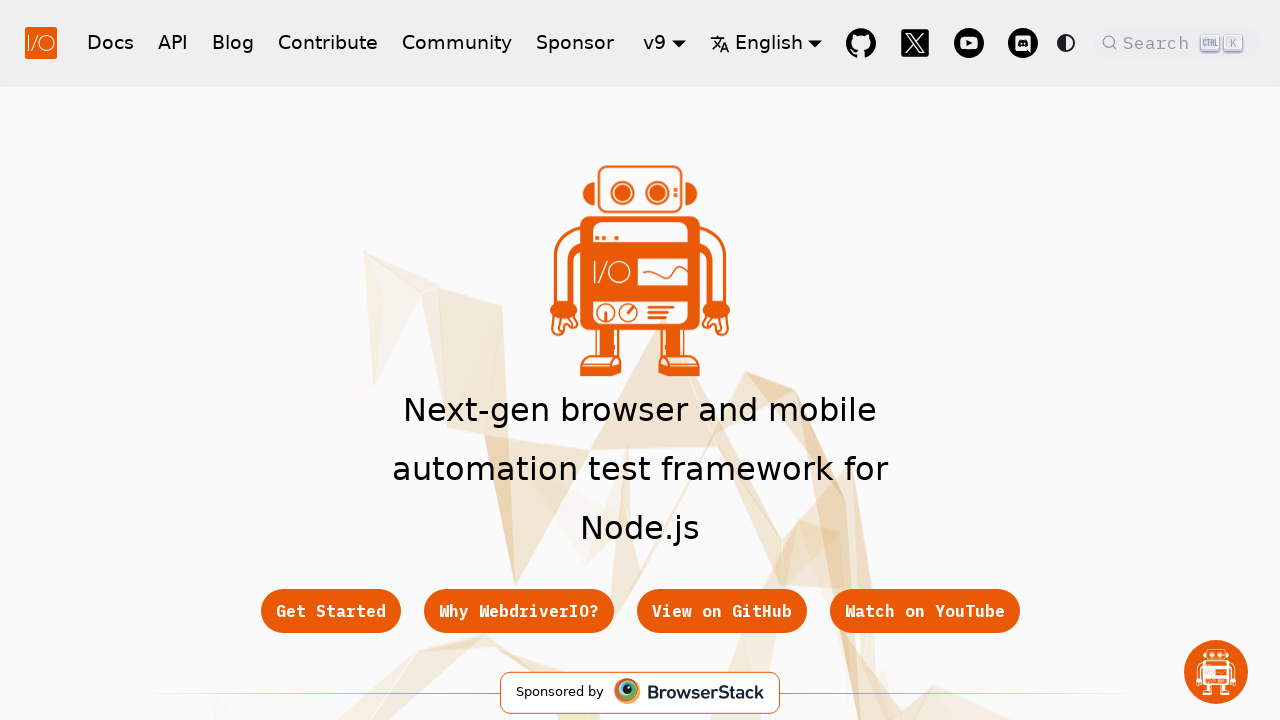

Located footer Getting Started link element
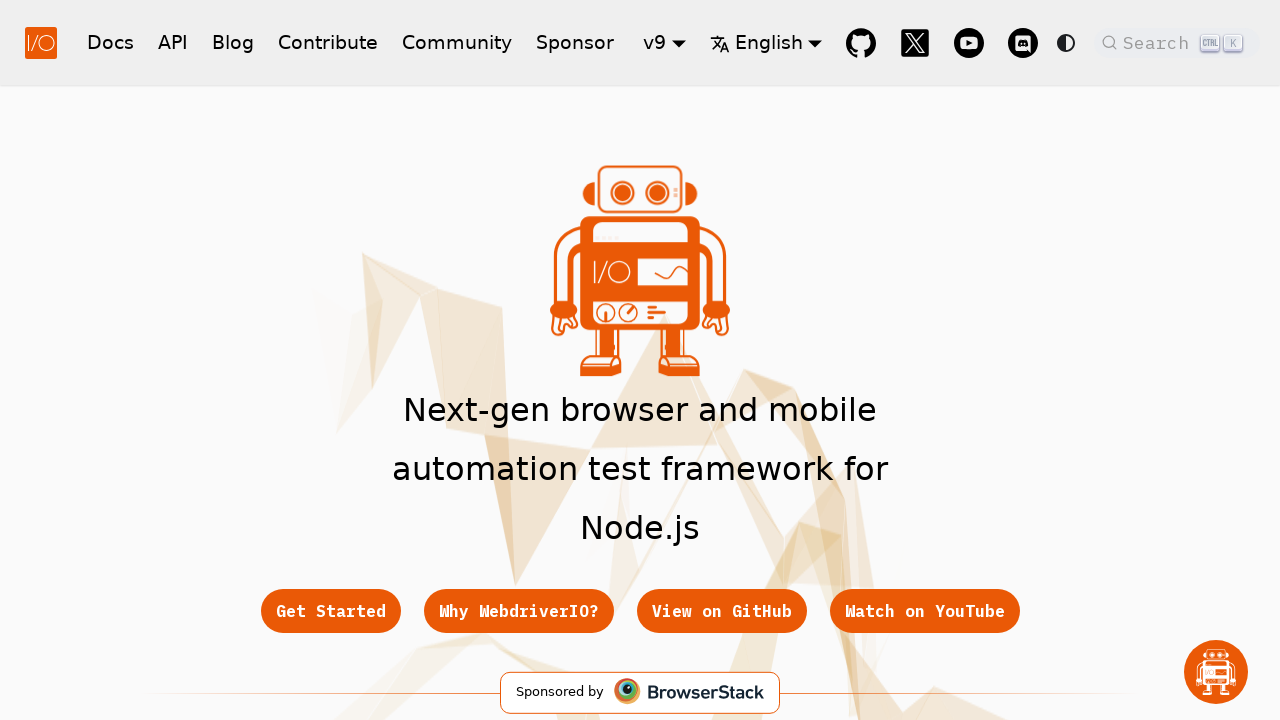

Asserted footer Getting Started link is visible
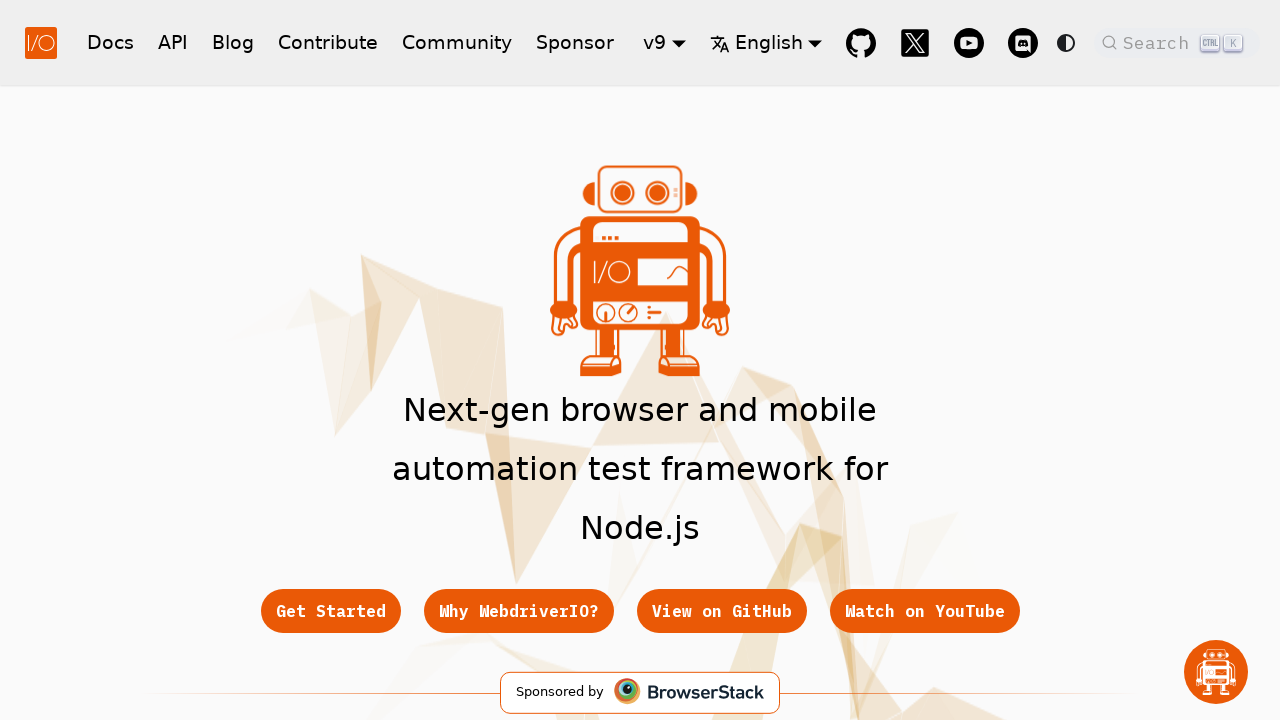

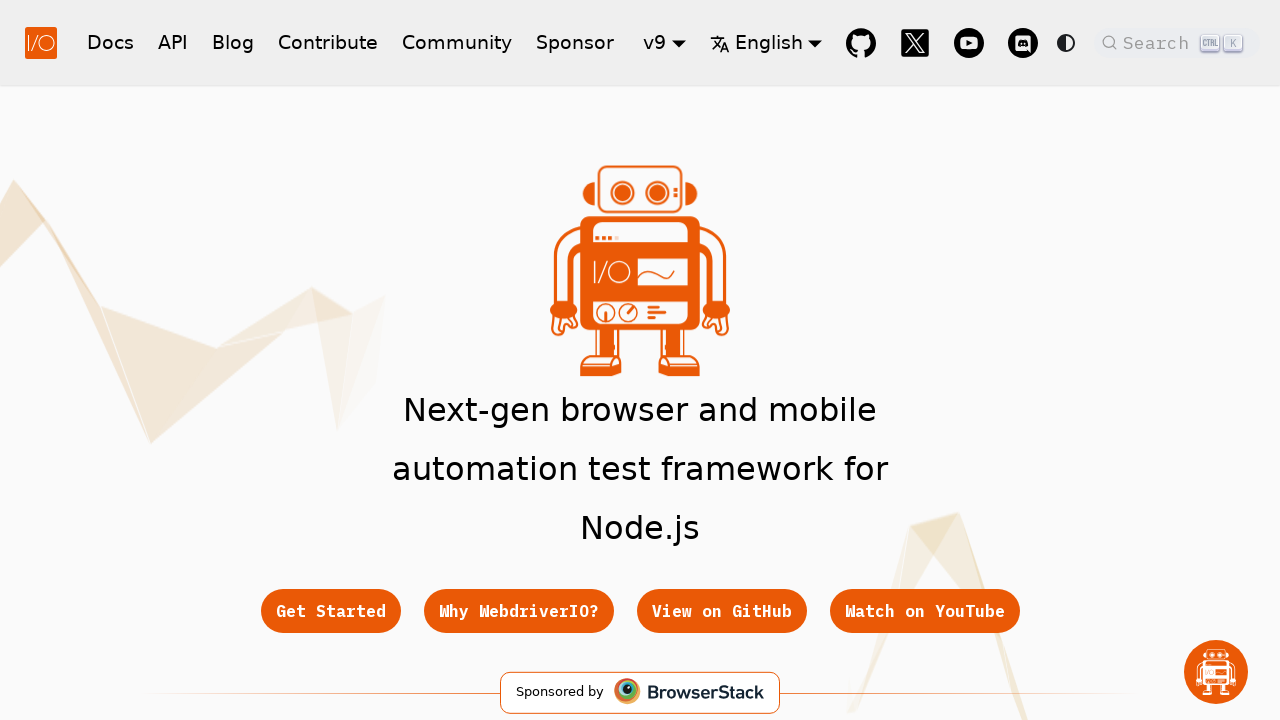